Tests filtering products by the Selenium category by clicking the category link

Starting URL: https://practice.automationtesting.in/shop/

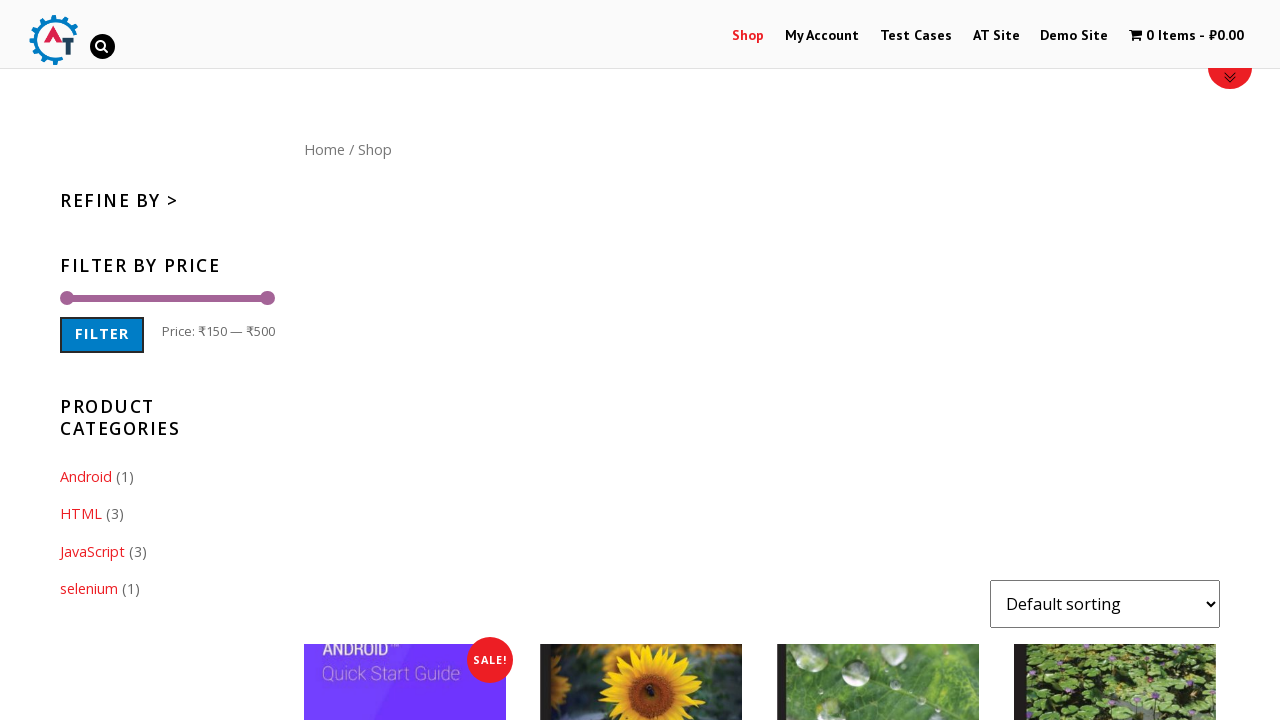

Located the Selenium category link
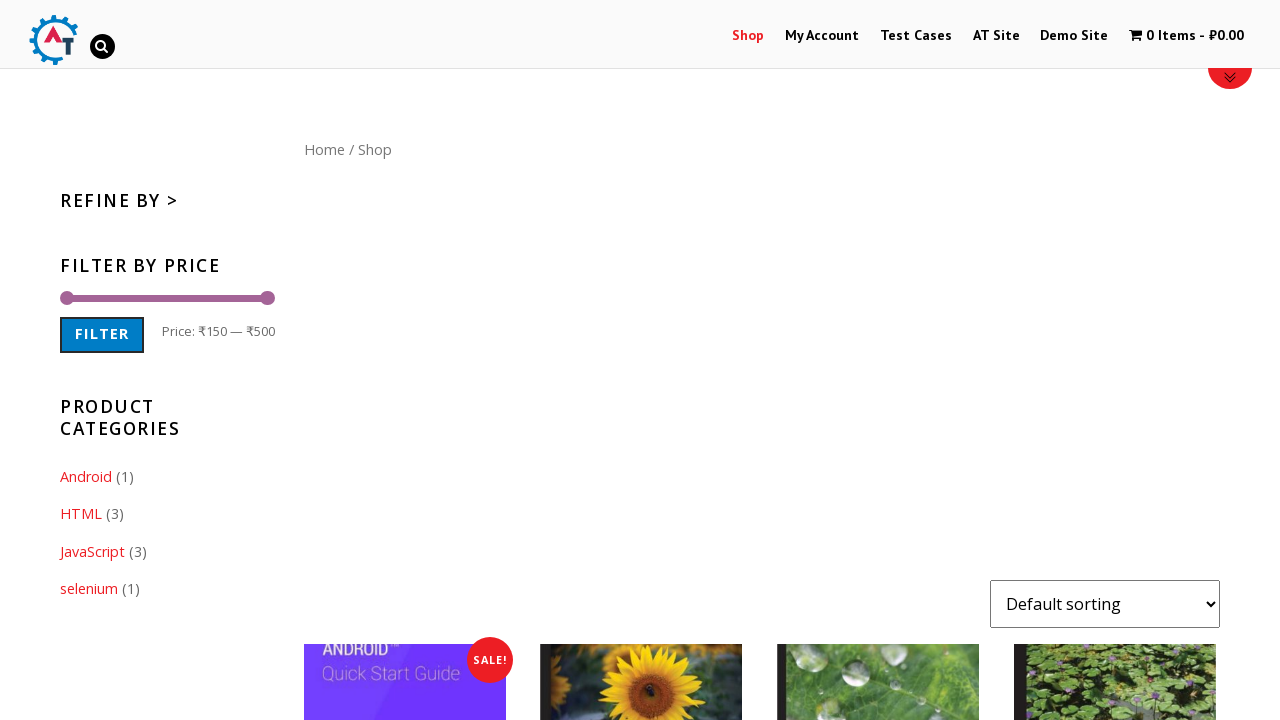

Verified Selenium category link text is 'selenium'
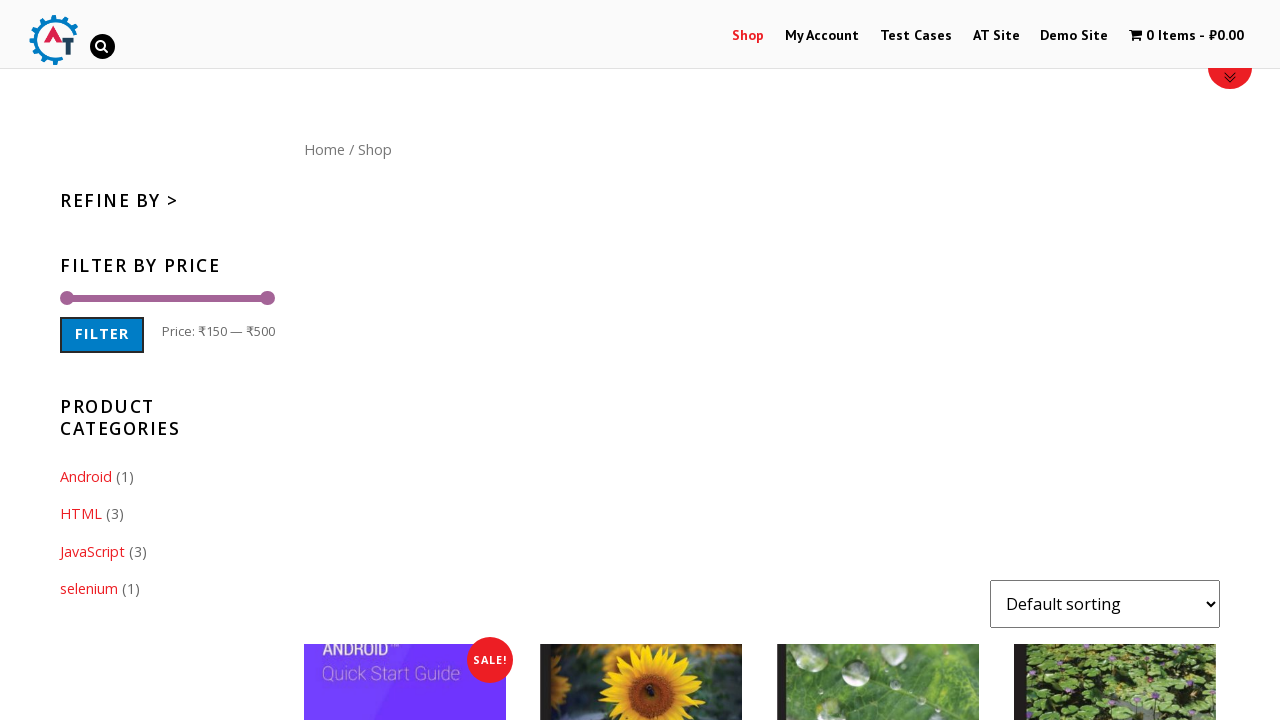

Clicked on Selenium category link at (89, 589) on .cat-item-17 > a
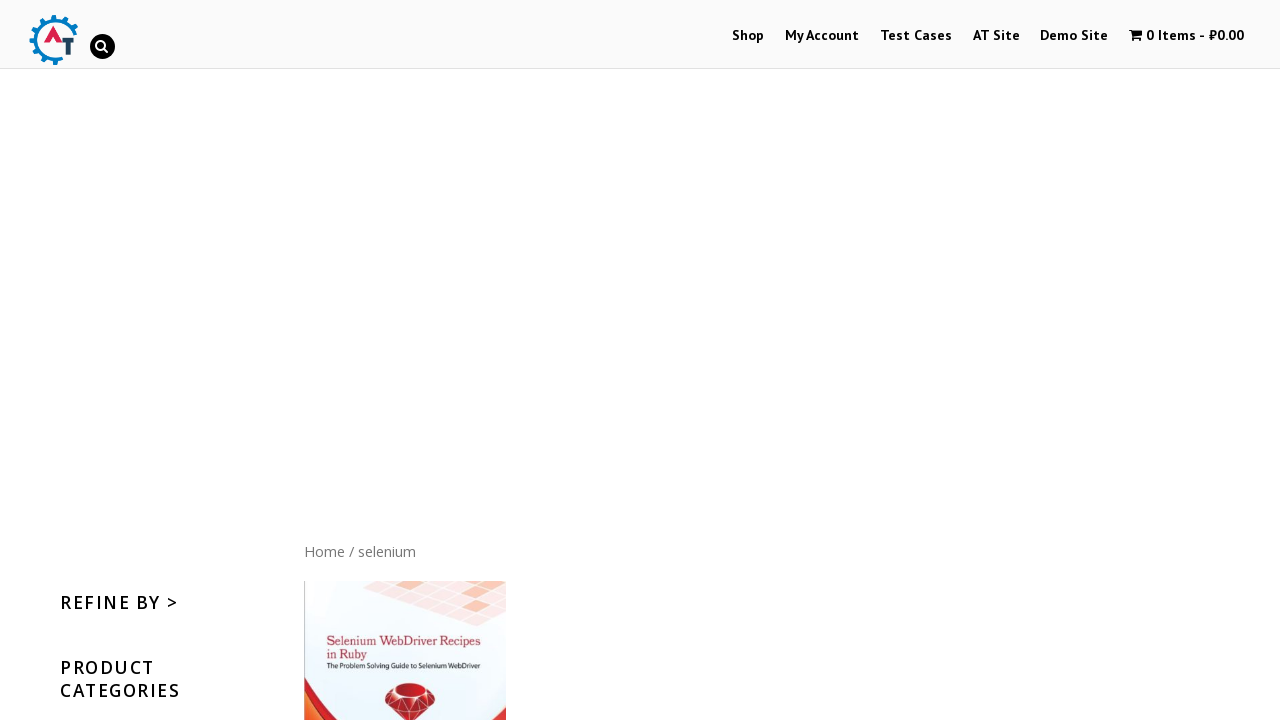

Products loaded and filtered by Selenium category
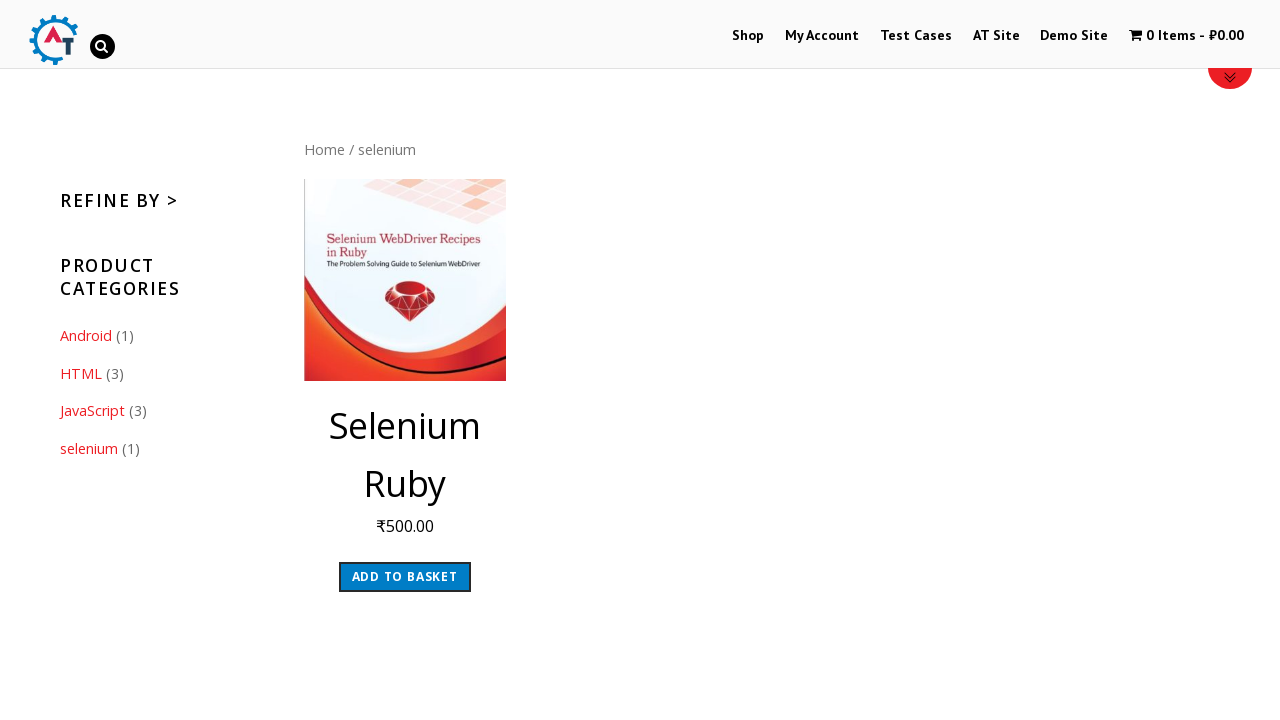

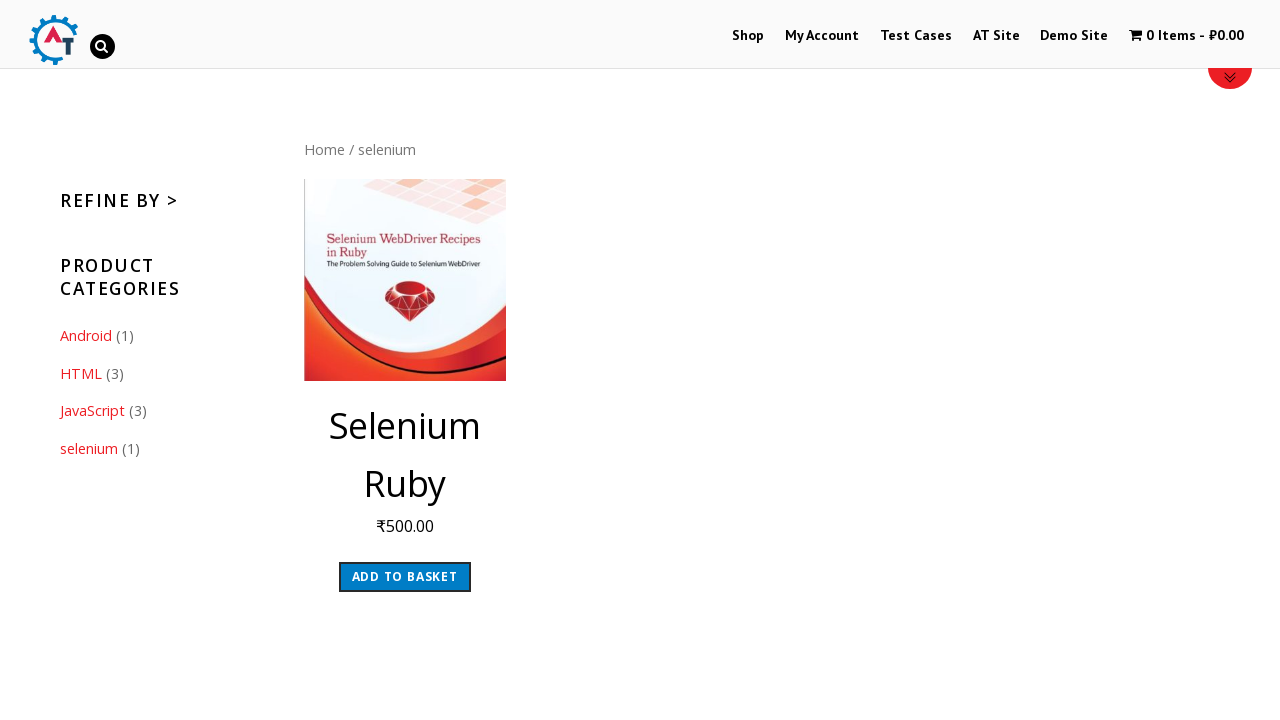